Tests frame handling by switching to a specific frame and clicking a link within it, then switching back to the default content

Starting URL: https://ui.vision/demo/webtest/frames/

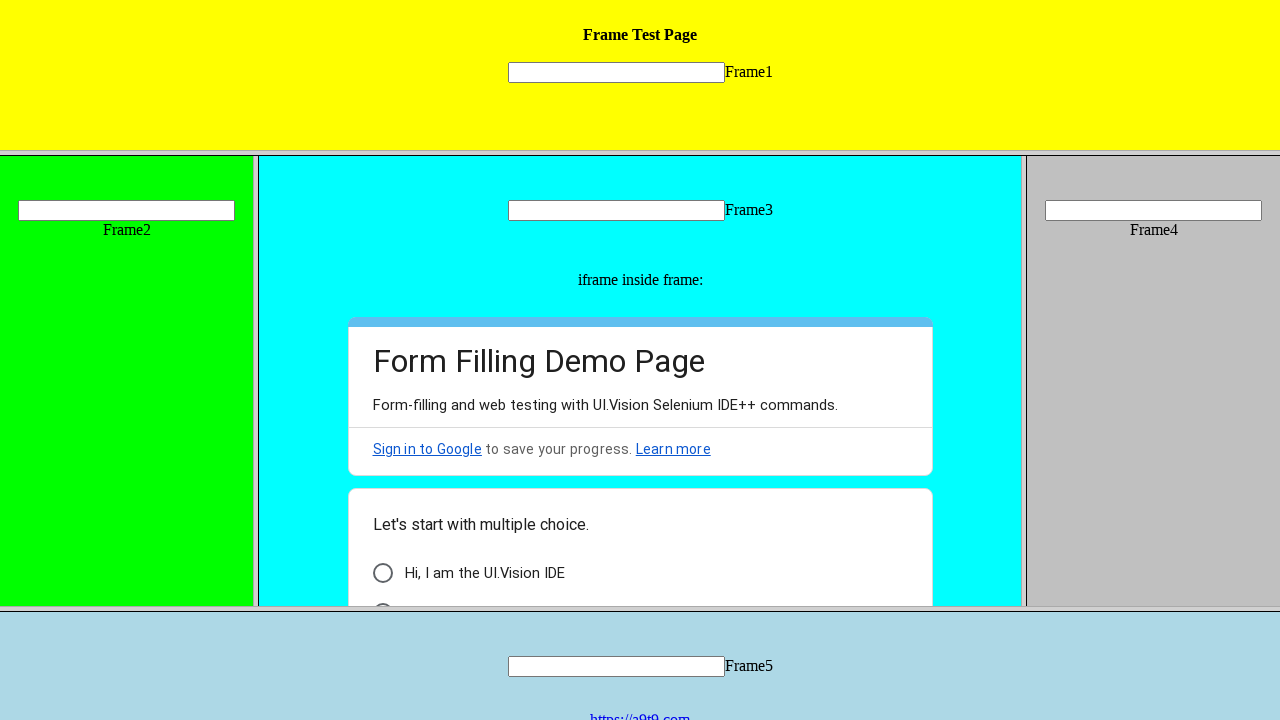

Located frame with src='frame_5.html'
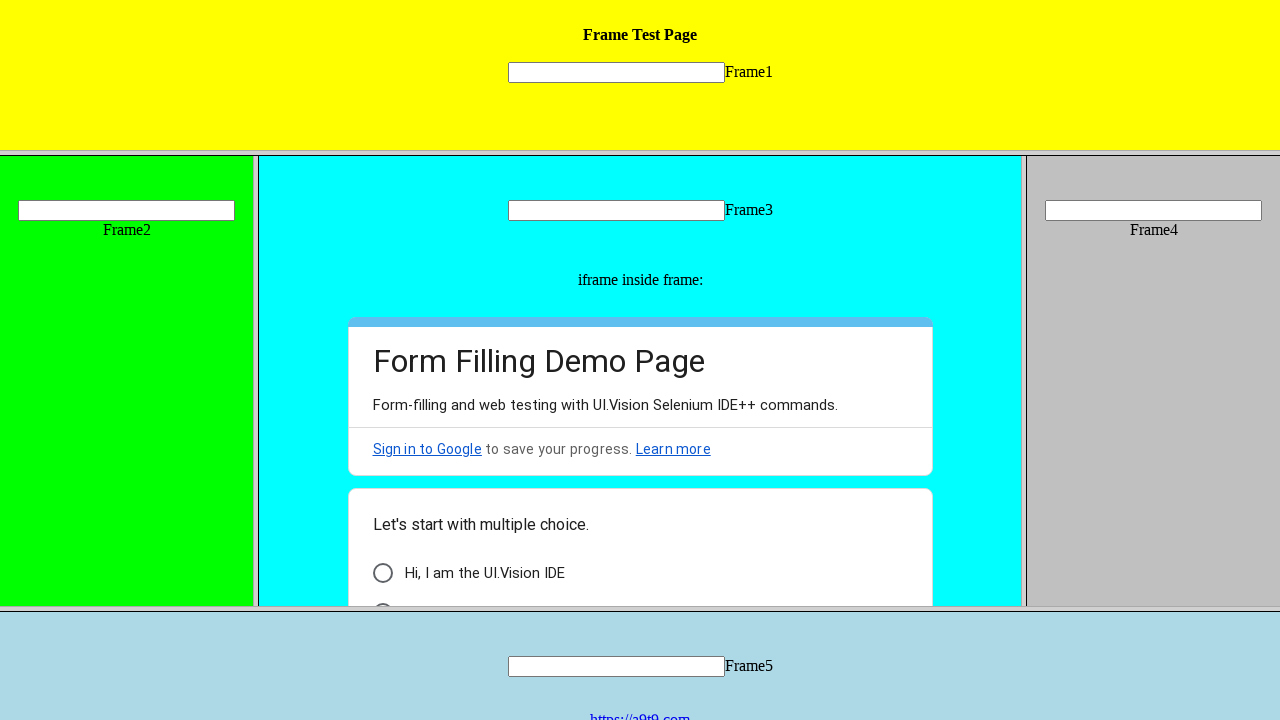

Clicked link 'https://a9t9.com' within the frame at (640, 712) on frame[src='frame_5.html'] >> internal:control=enter-frame >> internal:role=link[
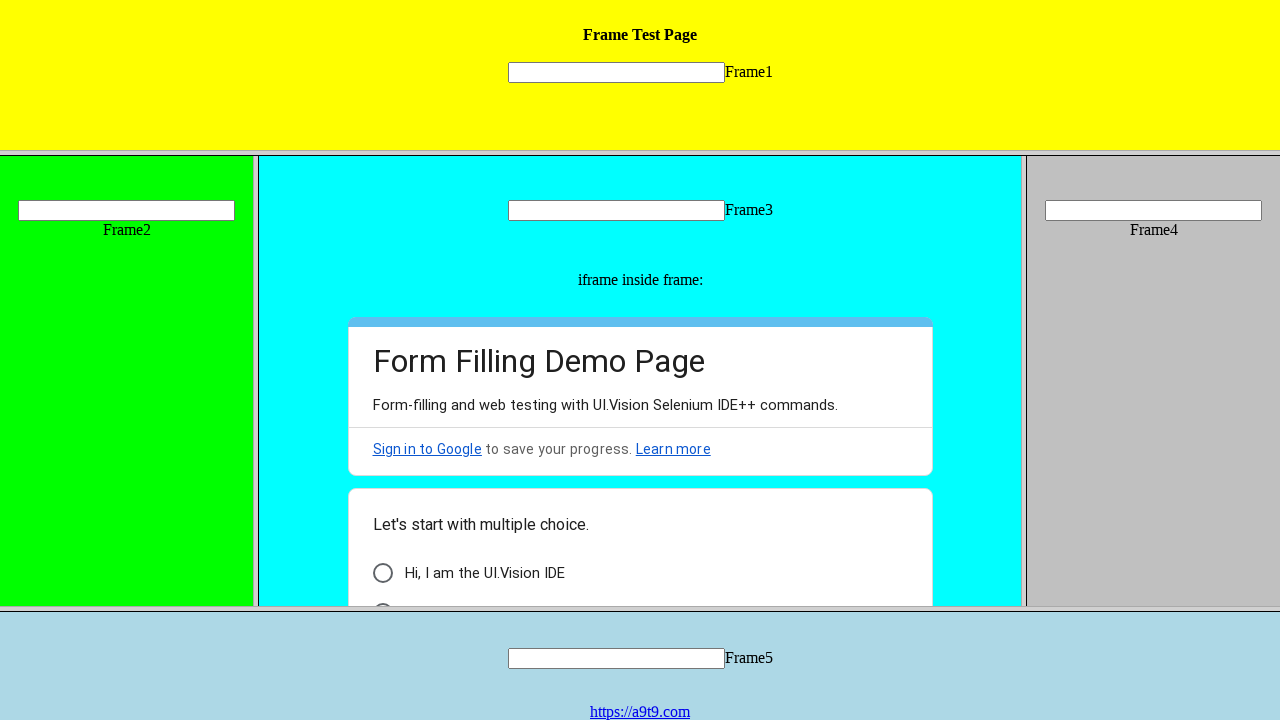

Page load completed after clicking frame link
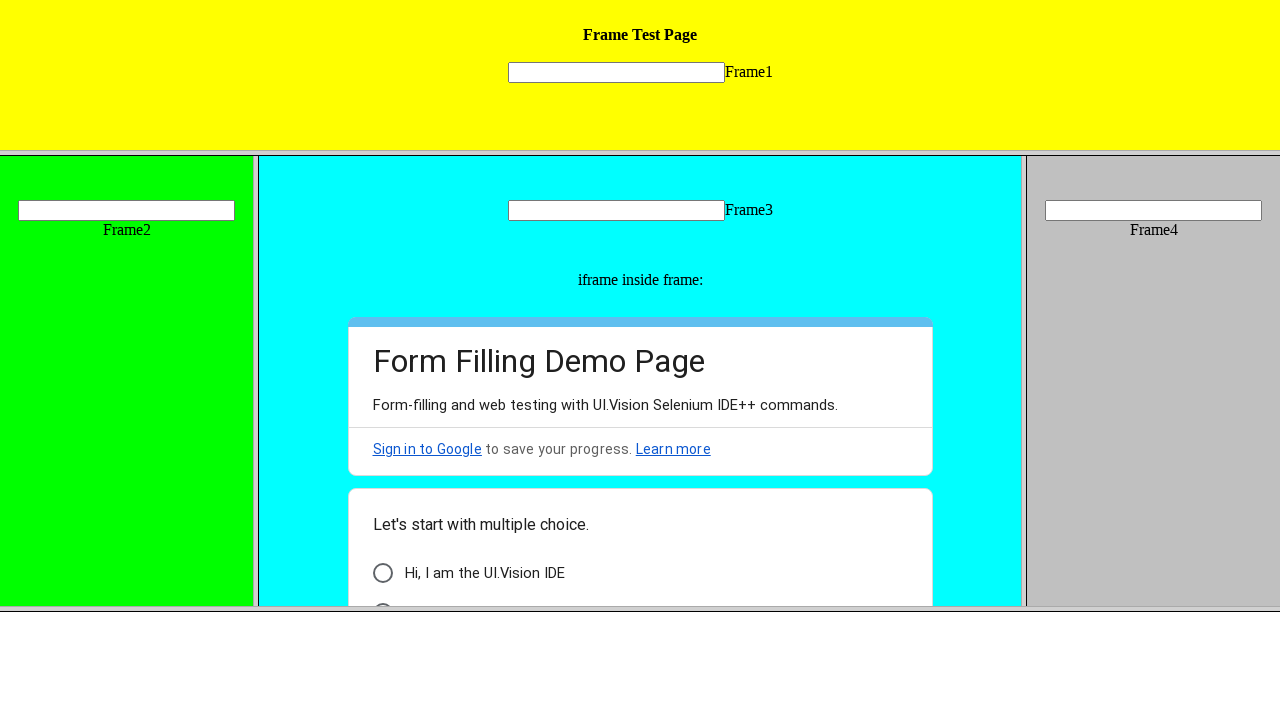

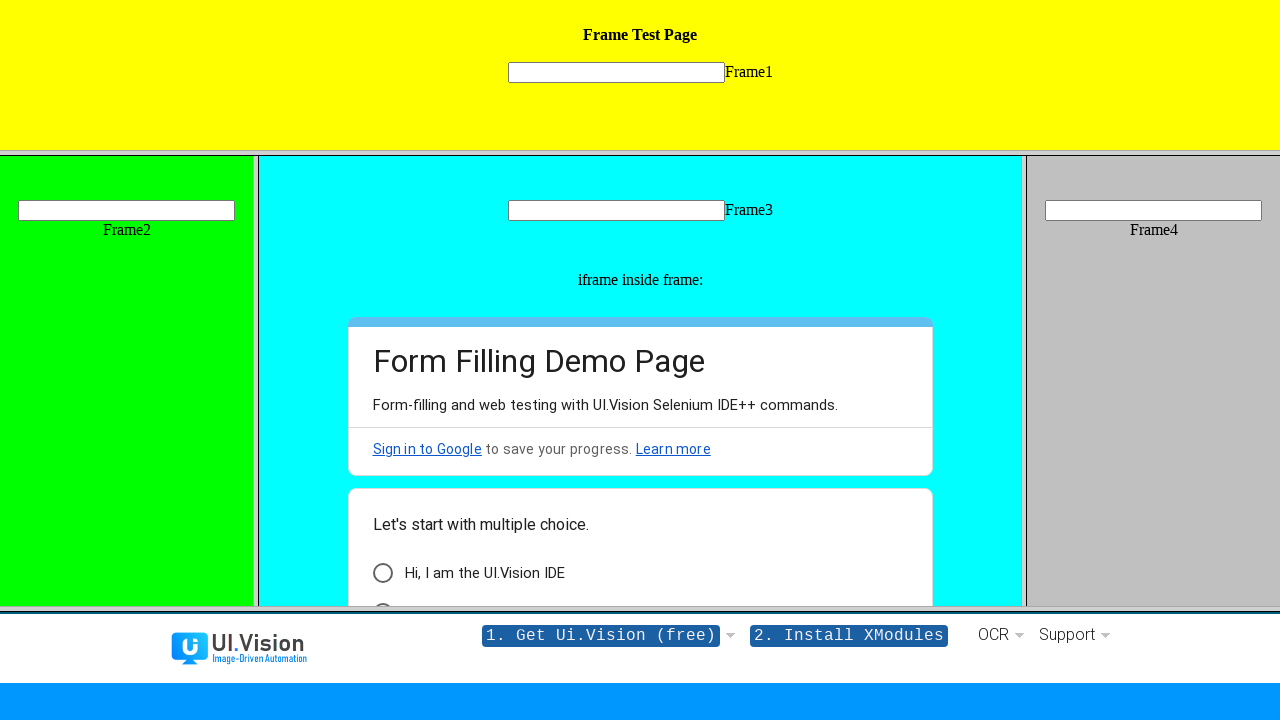